Tests JavaScript prompt dialog handling by clicking a button that triggers a prompt, entering text, and verifying the resulting message.

Starting URL: http://automationbykrishna.com

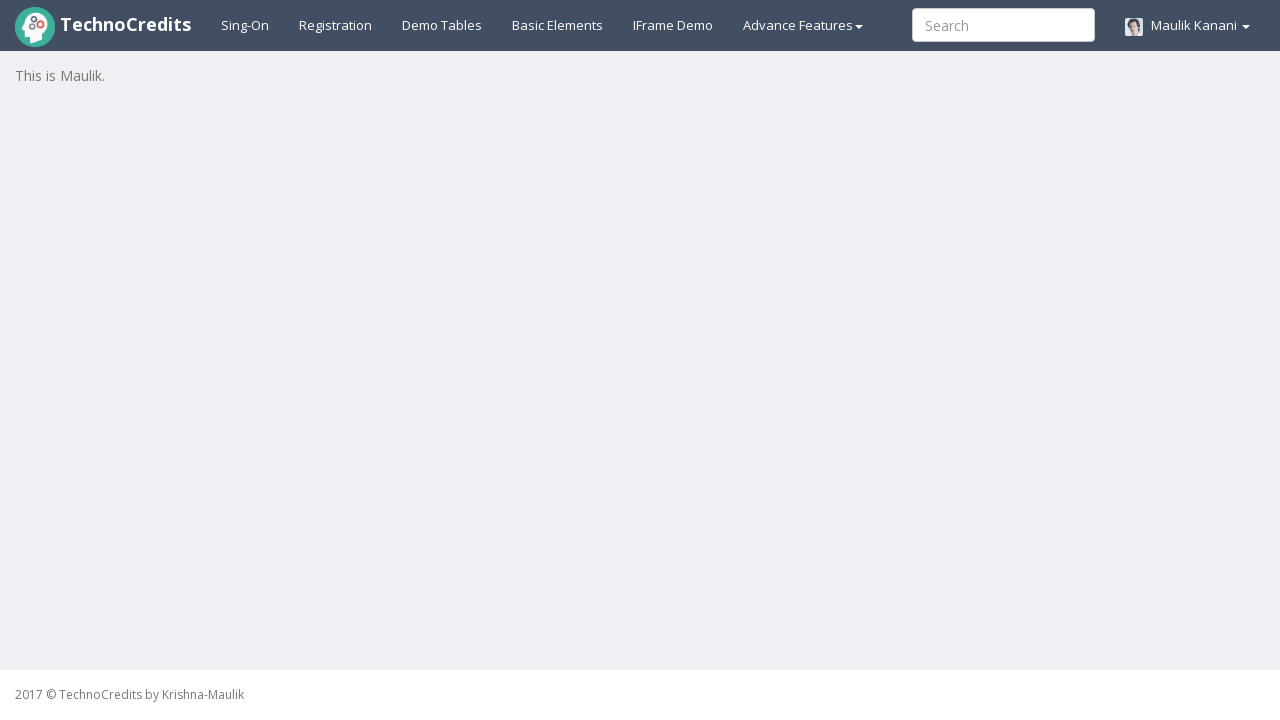

Set up dialog handler to accept prompt with 'Yogiraj'
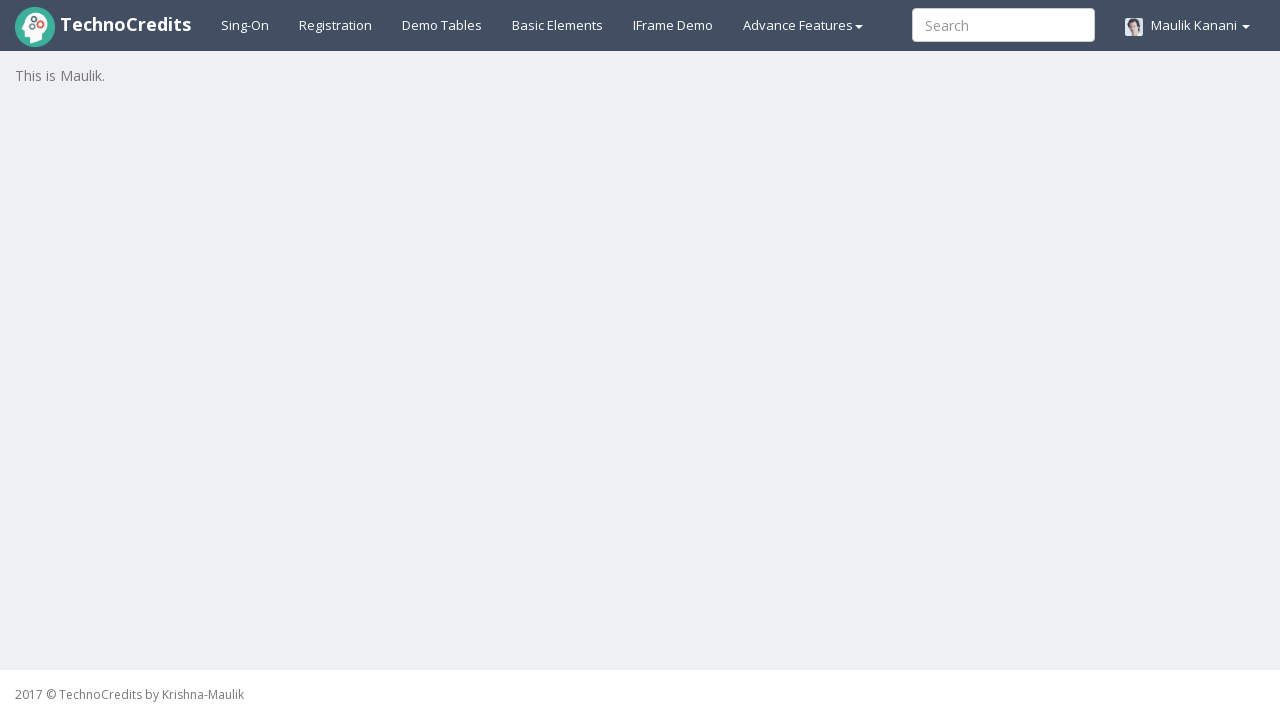

Clicked on basic elements menu item at (558, 25) on xpath=//*[@id='basicelements']
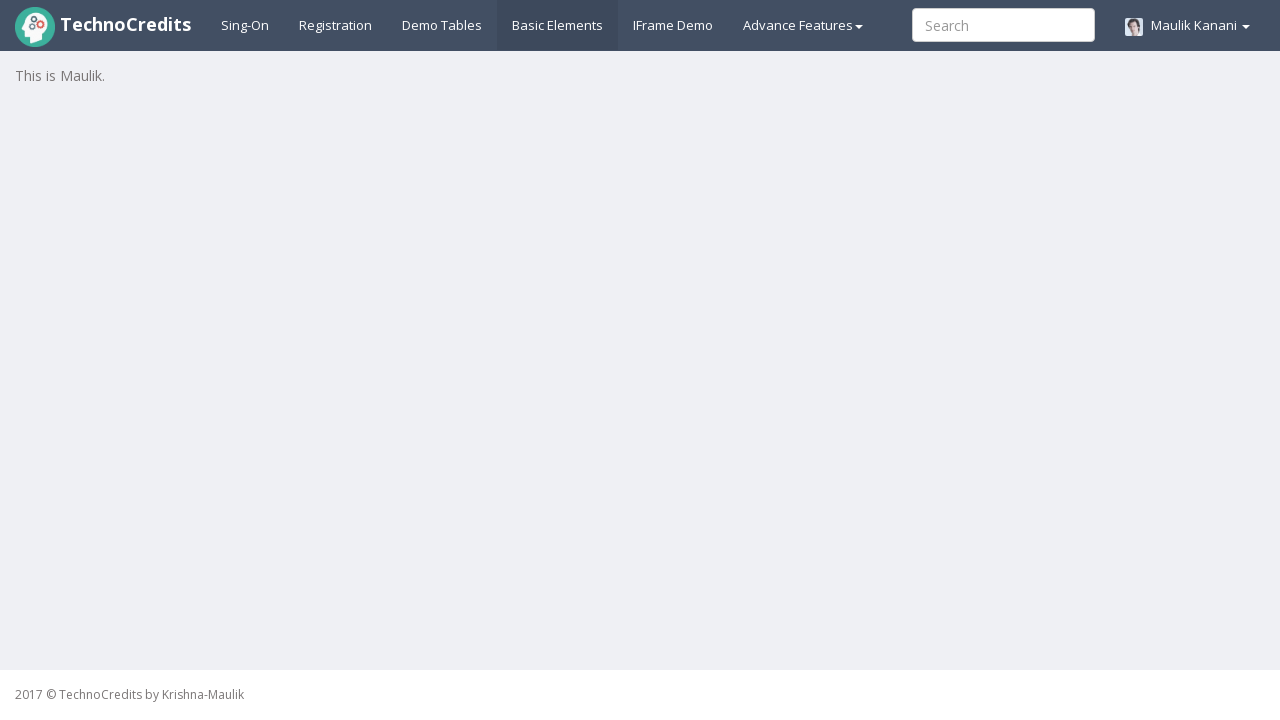

Waited 3 seconds for page to load
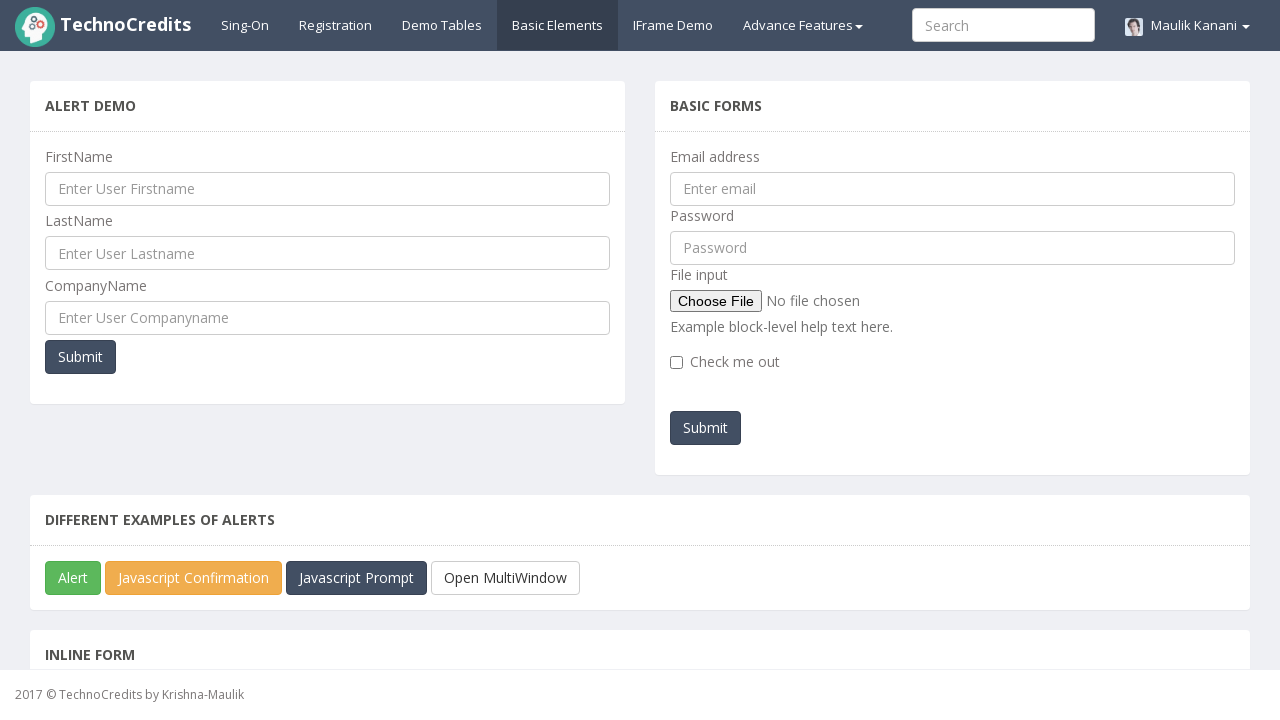

Clicked JavaScript prompt button to trigger dialog at (356, 578) on xpath=//*[@id='javascriptPromp']
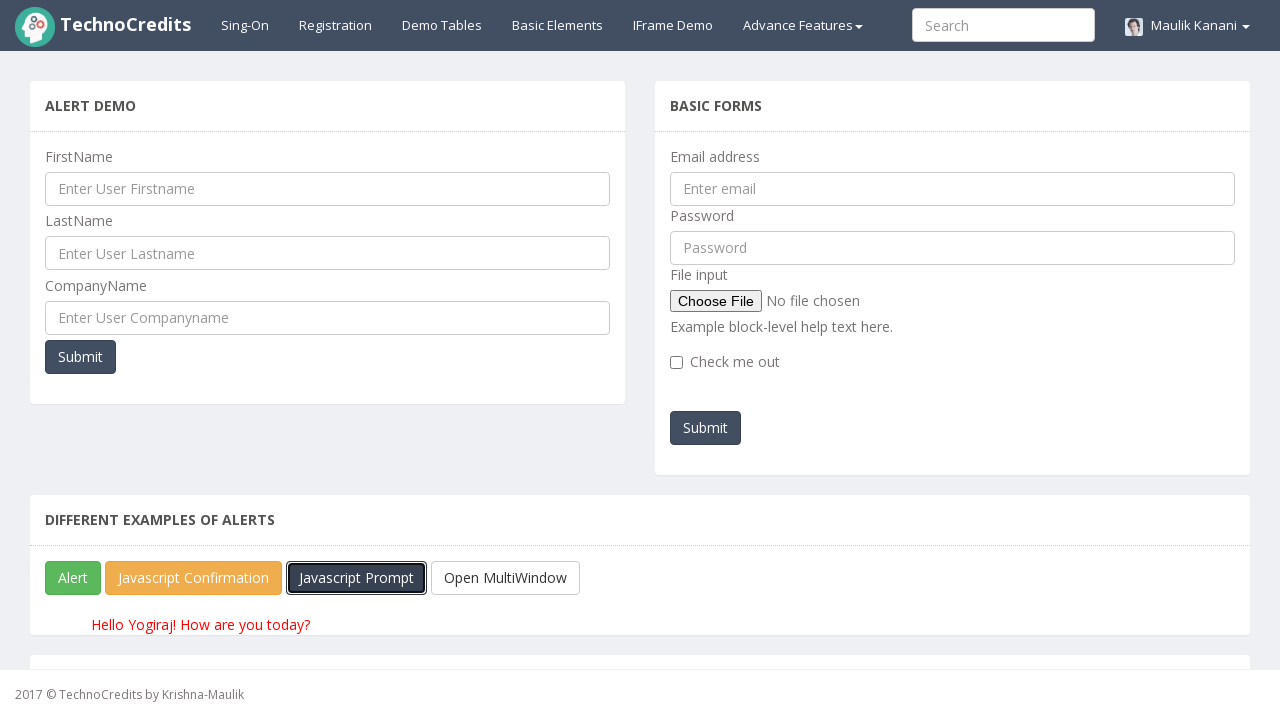

Verified result message appeared after prompt handling
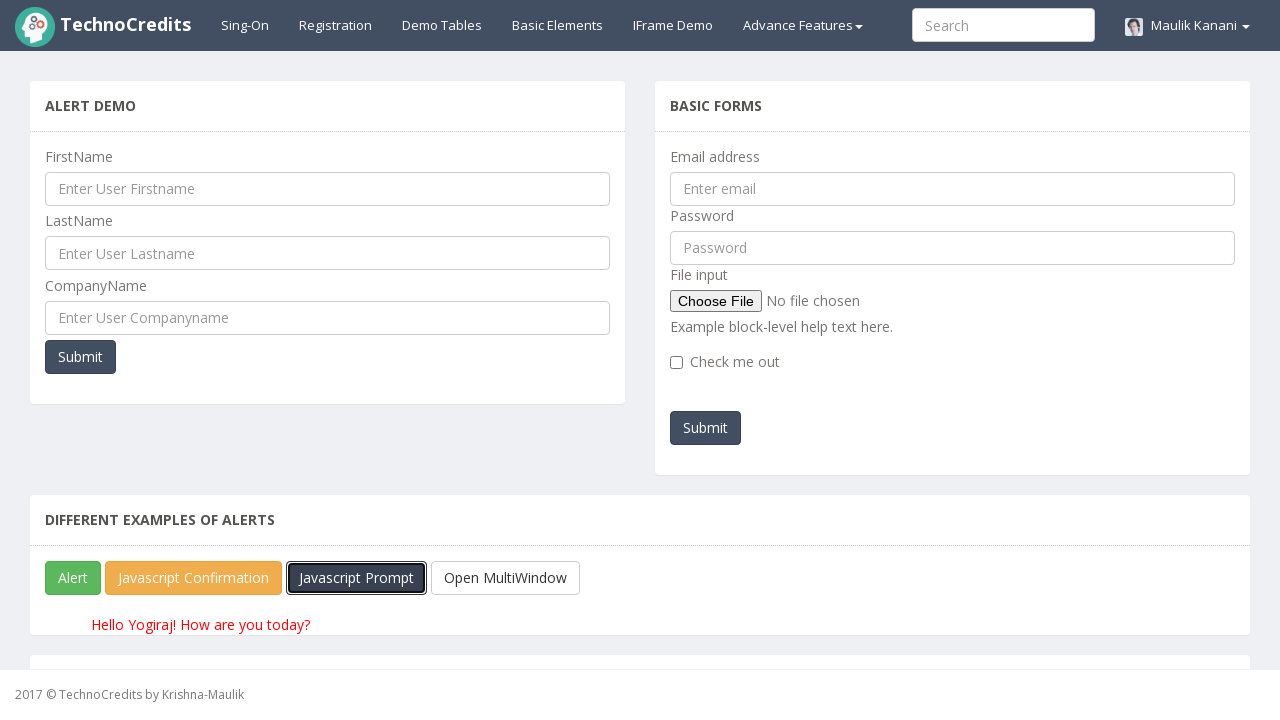

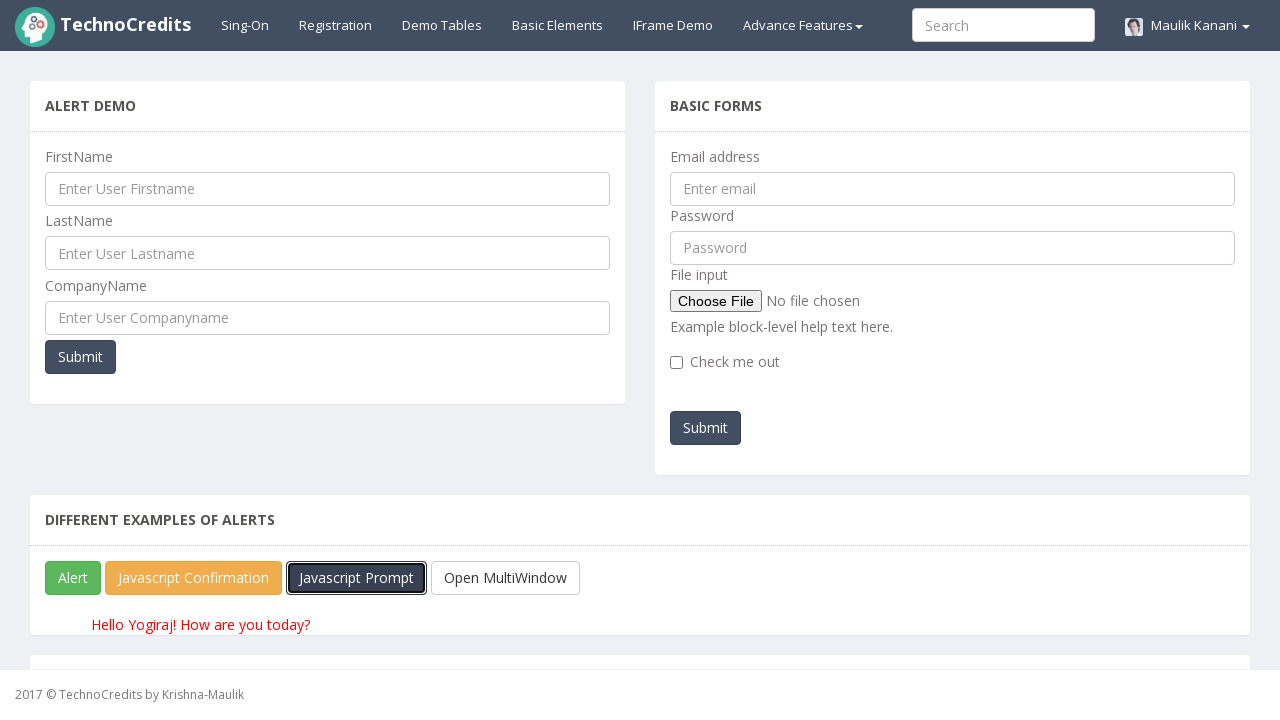